Navigates to the OrangeHRM demo site and verifies the page loads successfully by waiting for content to appear.

Starting URL: https://opensource-demo.orangehrmlive.com/

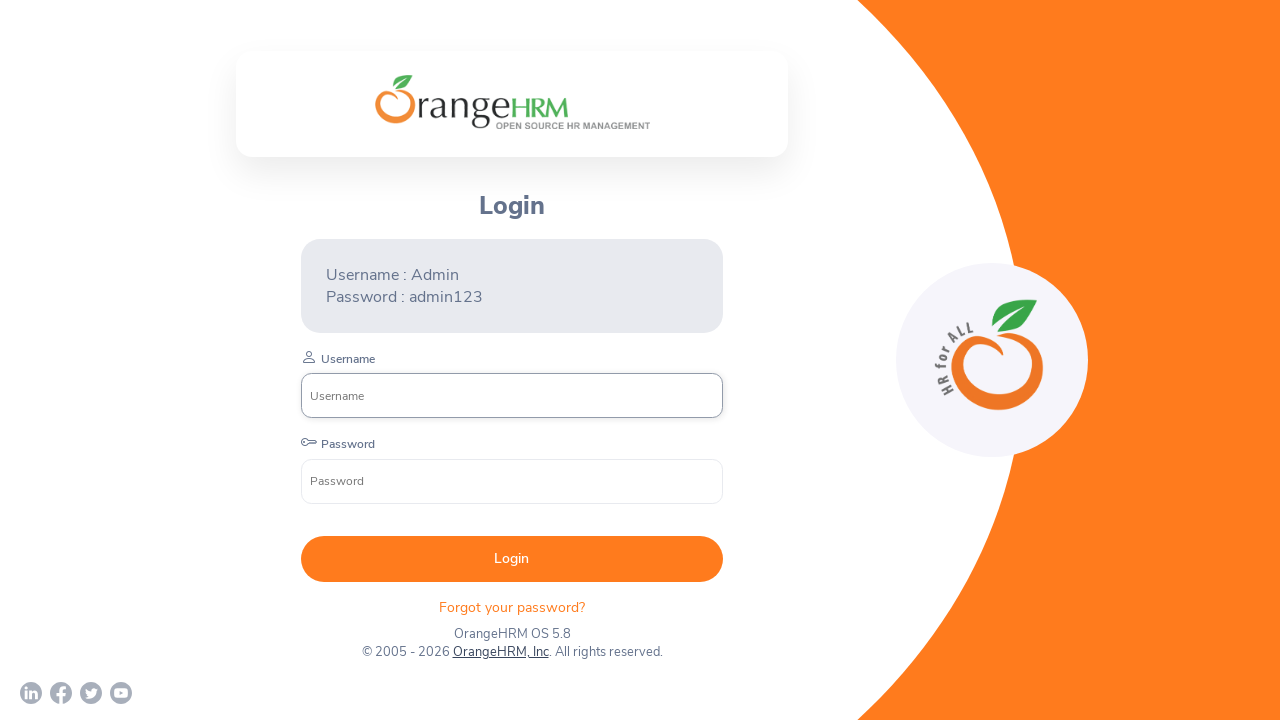

Navigated to OrangeHRM demo site
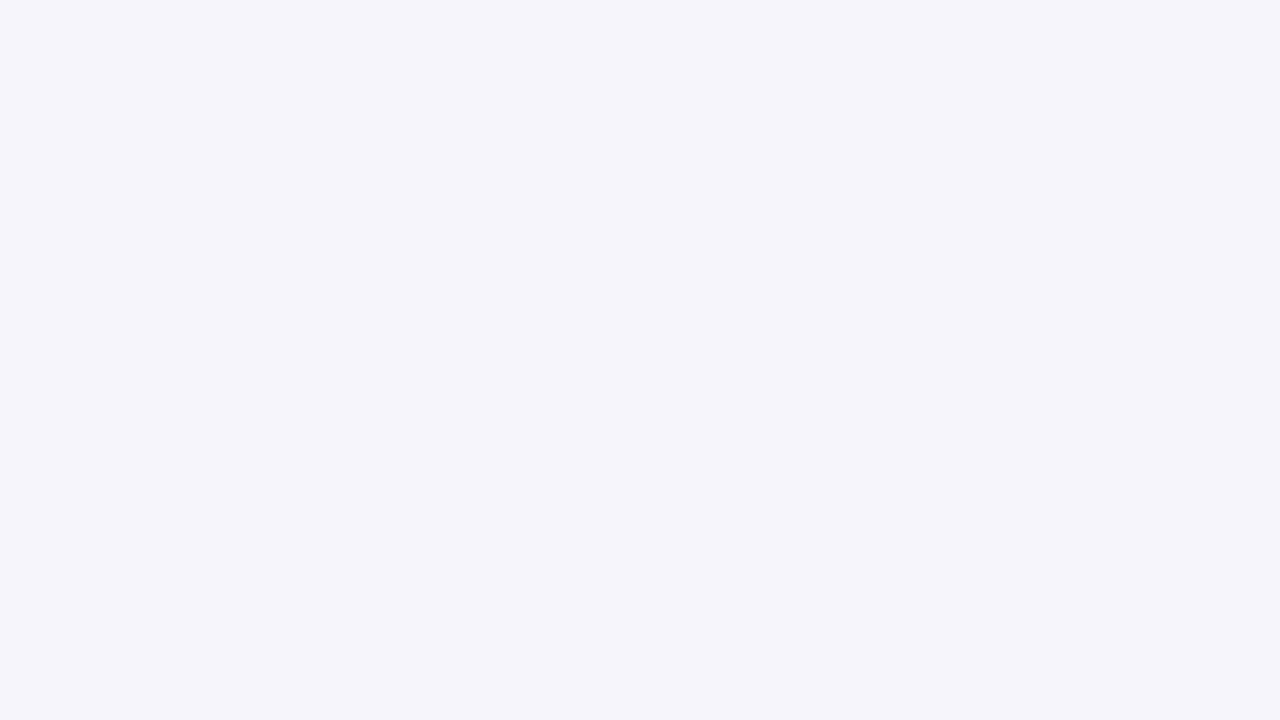

Page DOM content loaded
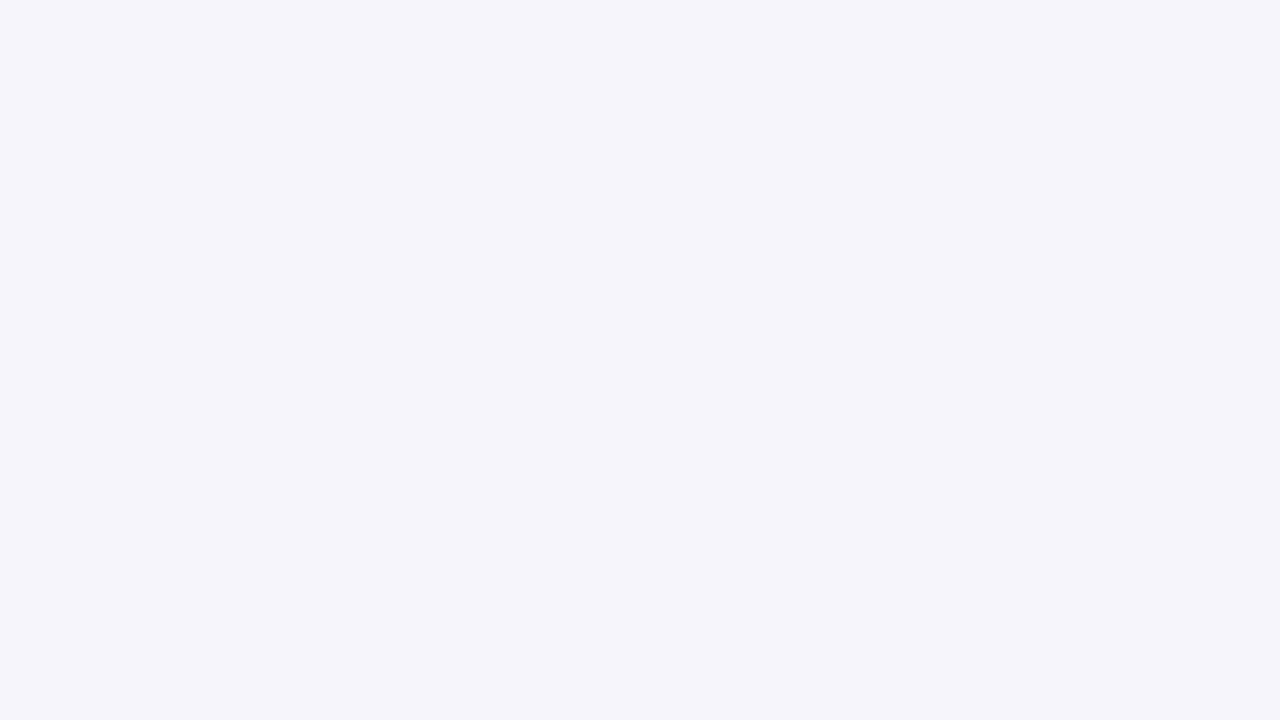

Body element is visible, page content confirmed loaded
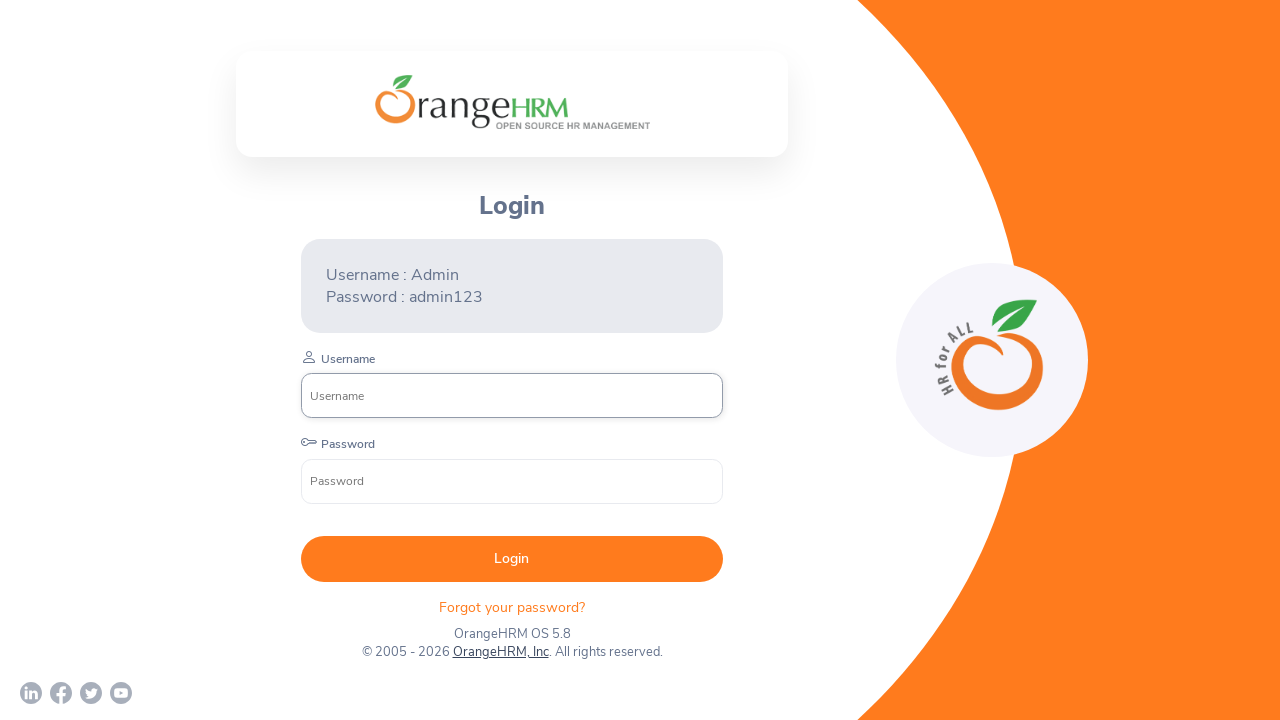

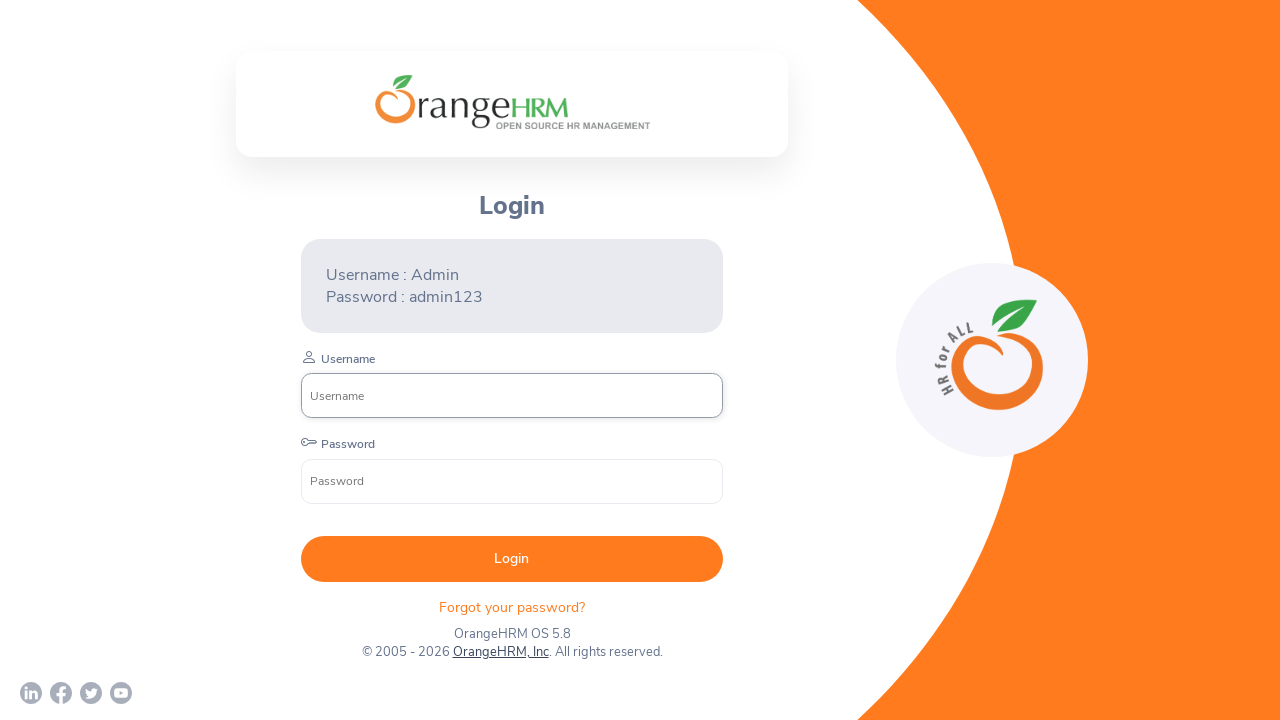